Navigates to Flipkart homepage and verifies the page loads by checking the current URL

Starting URL: https://www.flipkart.com

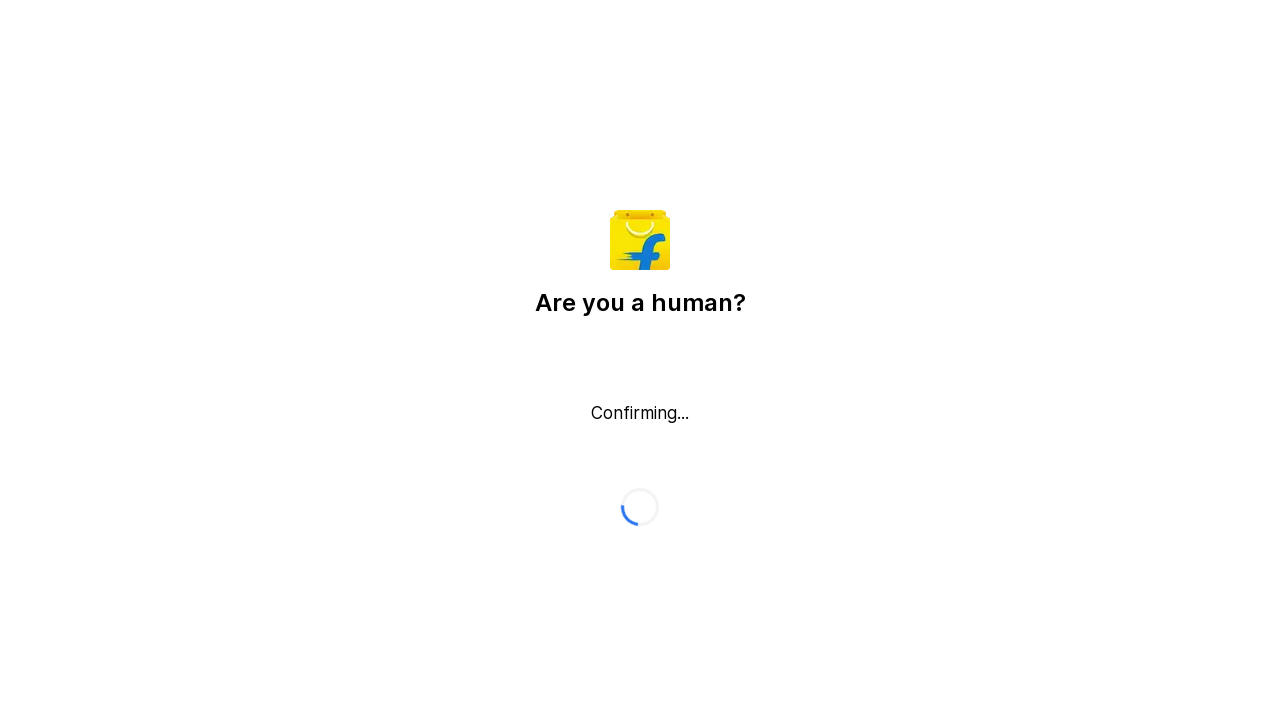

Waited for page DOM content to load
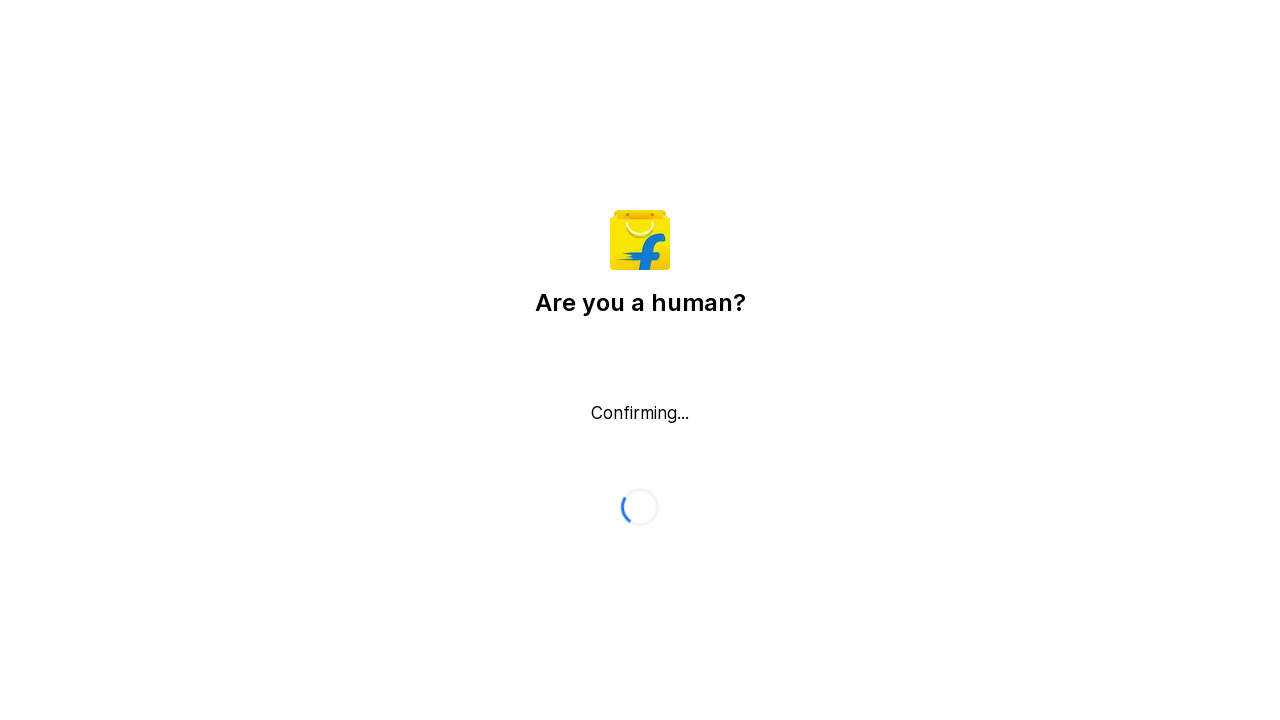

Retrieved current URL: https://www.flipkart.com/
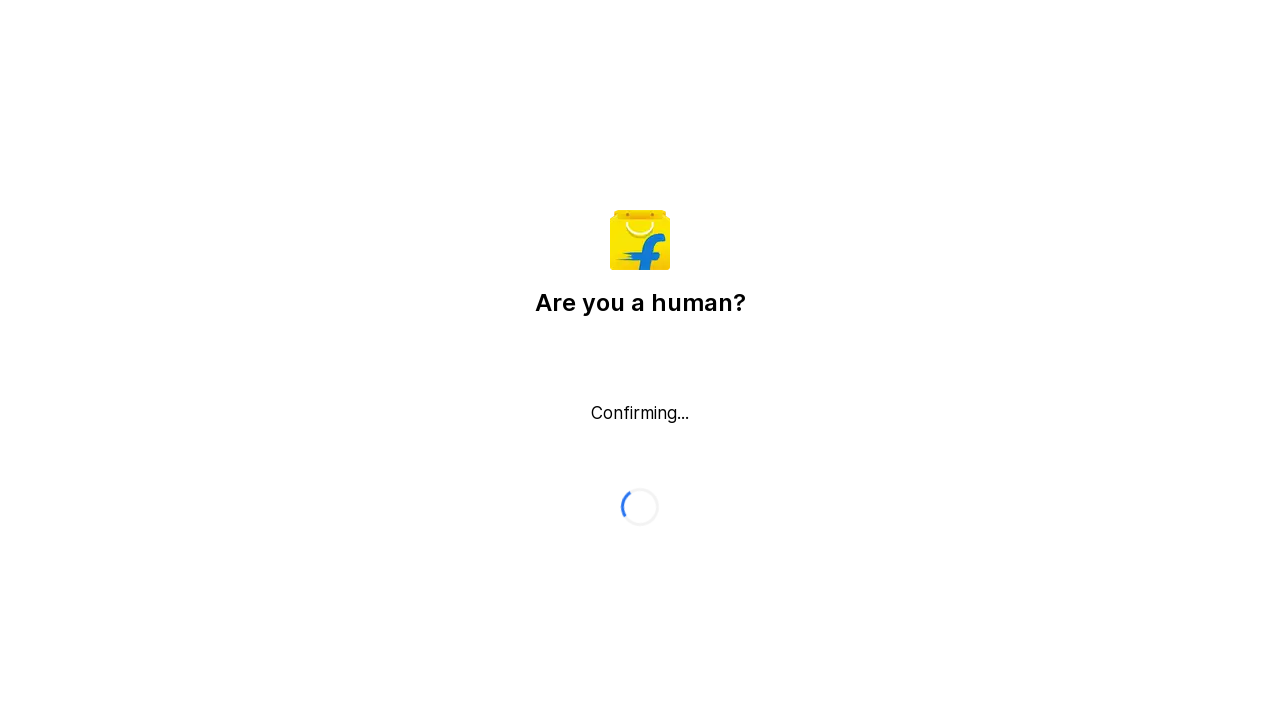

Printed current URL to console
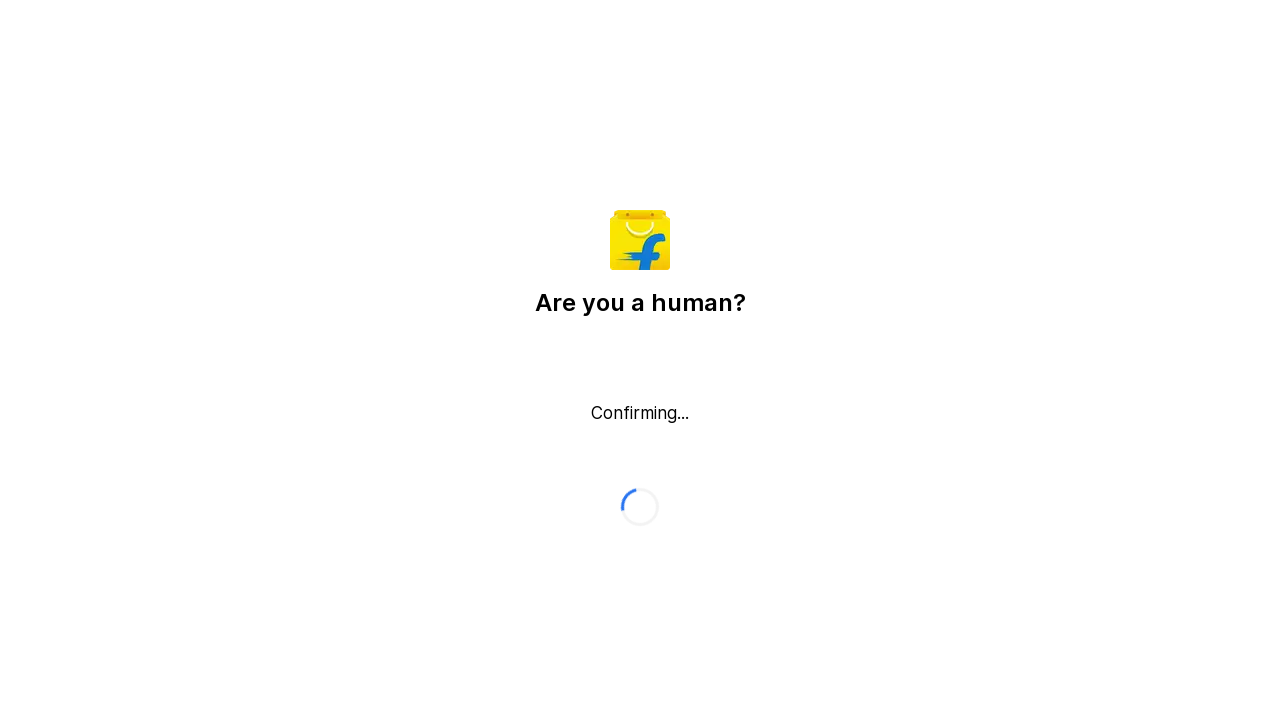

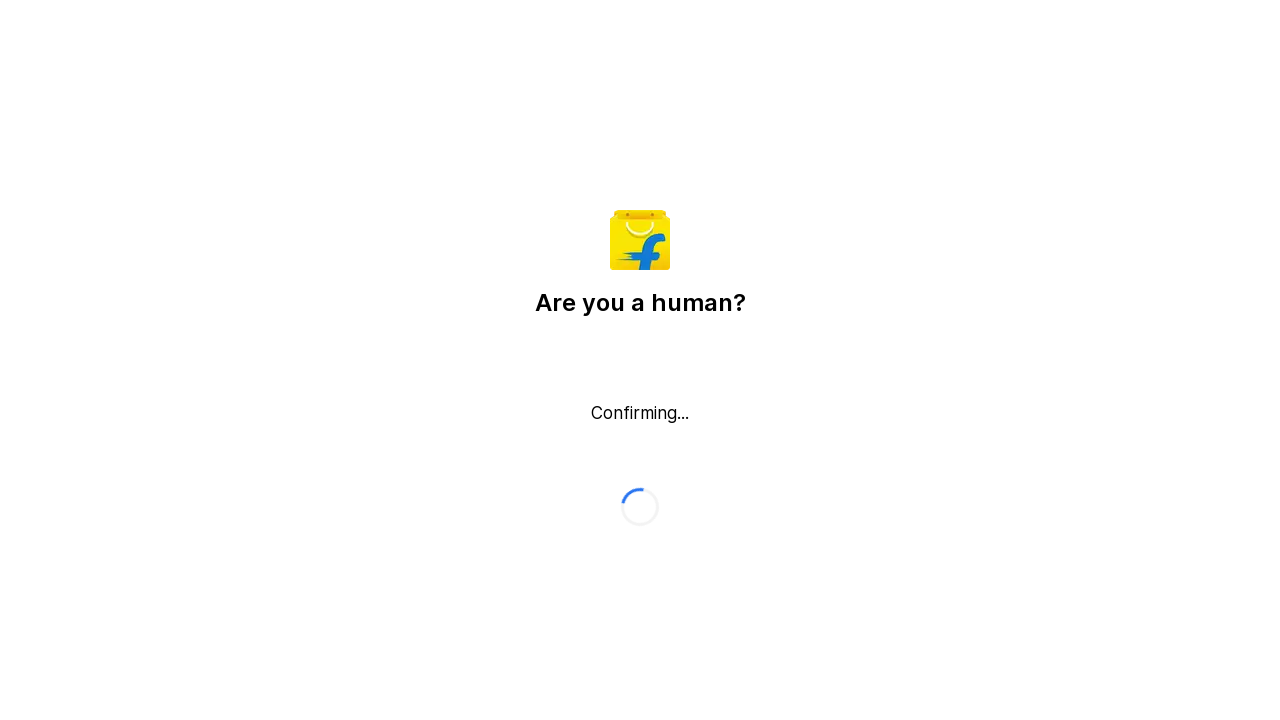